Tests that new todo items are appended to the bottom of the list and the count is displayed correctly.

Starting URL: https://demo.playwright.dev/todomvc

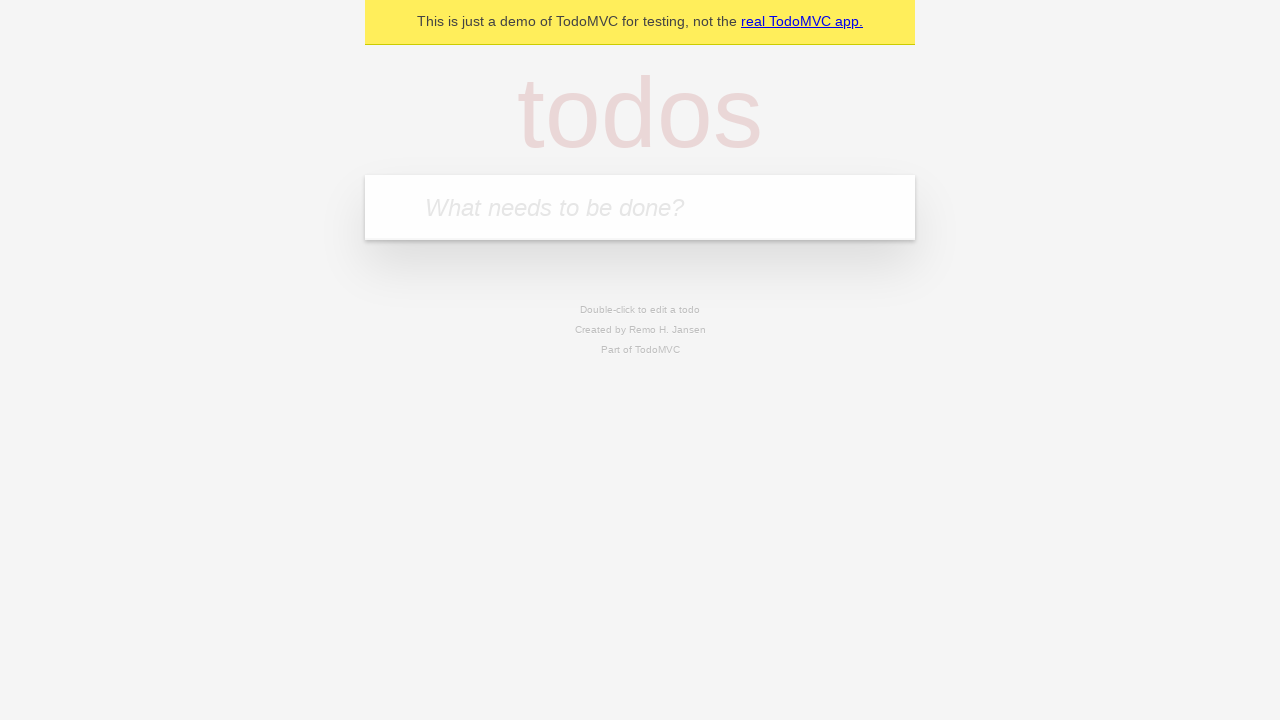

Filled todo input with 'buy some cheese' on internal:attr=[placeholder="What needs to be done?"i]
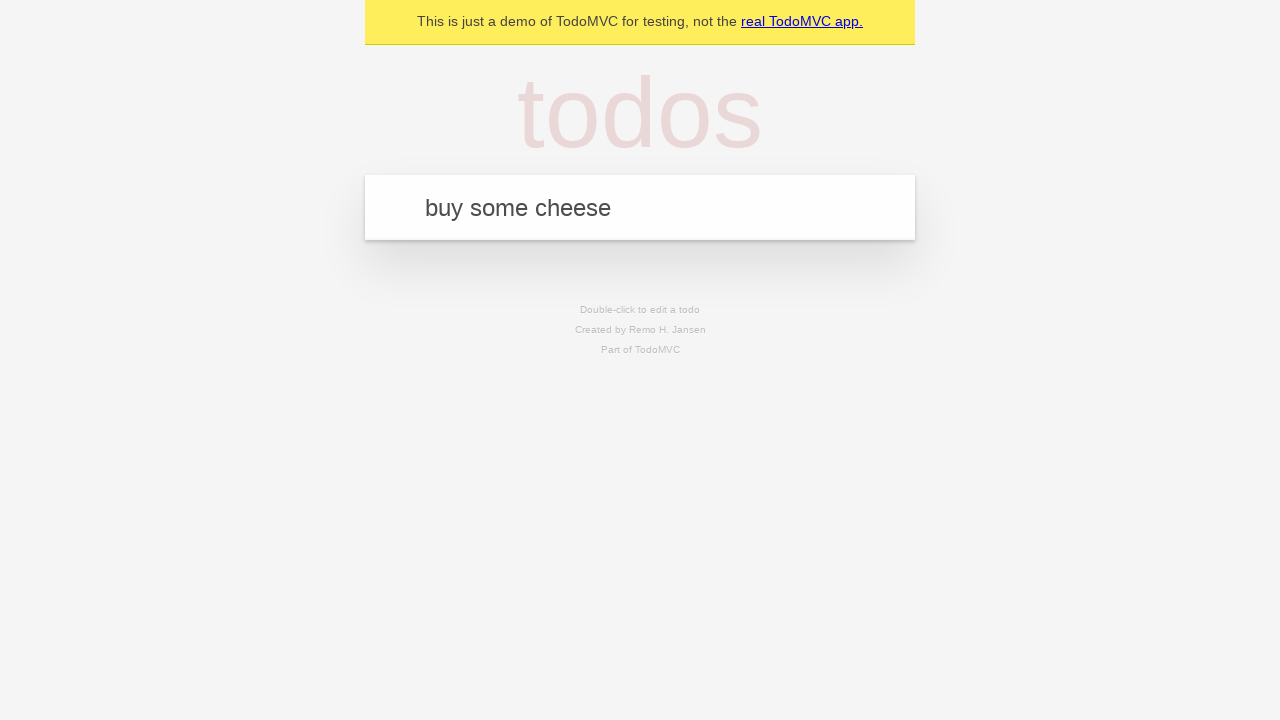

Pressed Enter to add first todo item on internal:attr=[placeholder="What needs to be done?"i]
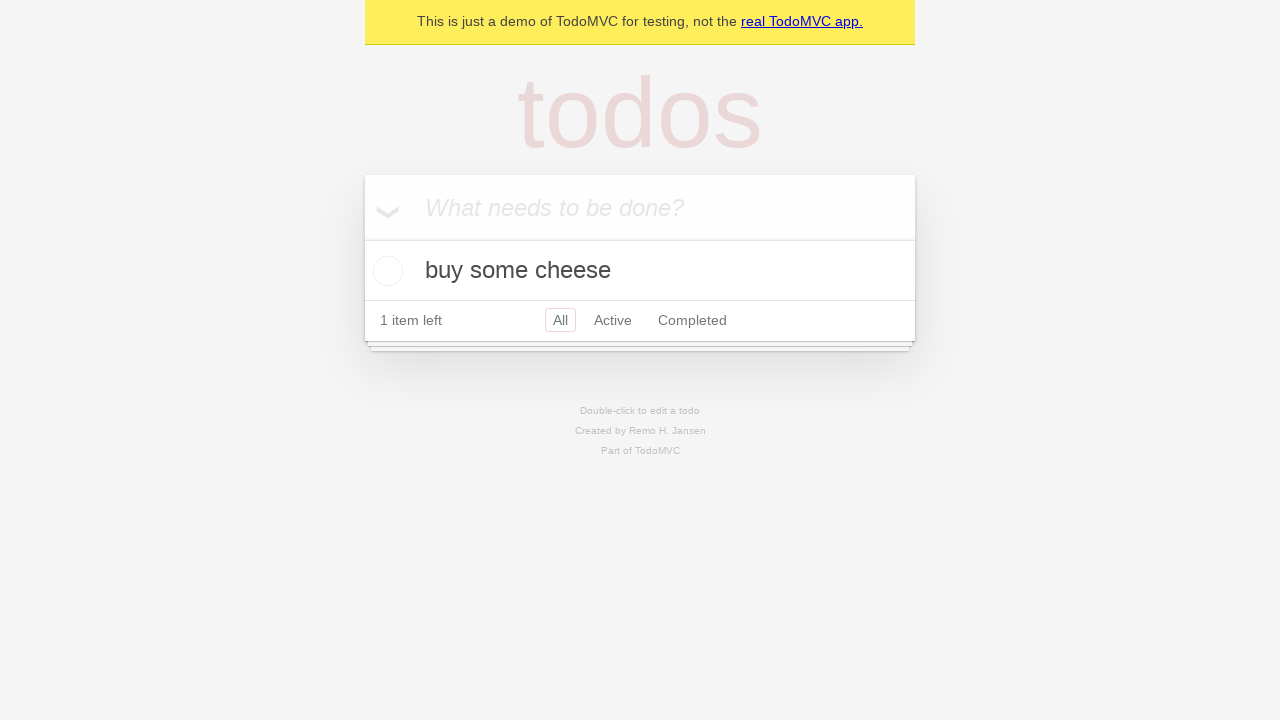

Filled todo input with 'feed the cat' on internal:attr=[placeholder="What needs to be done?"i]
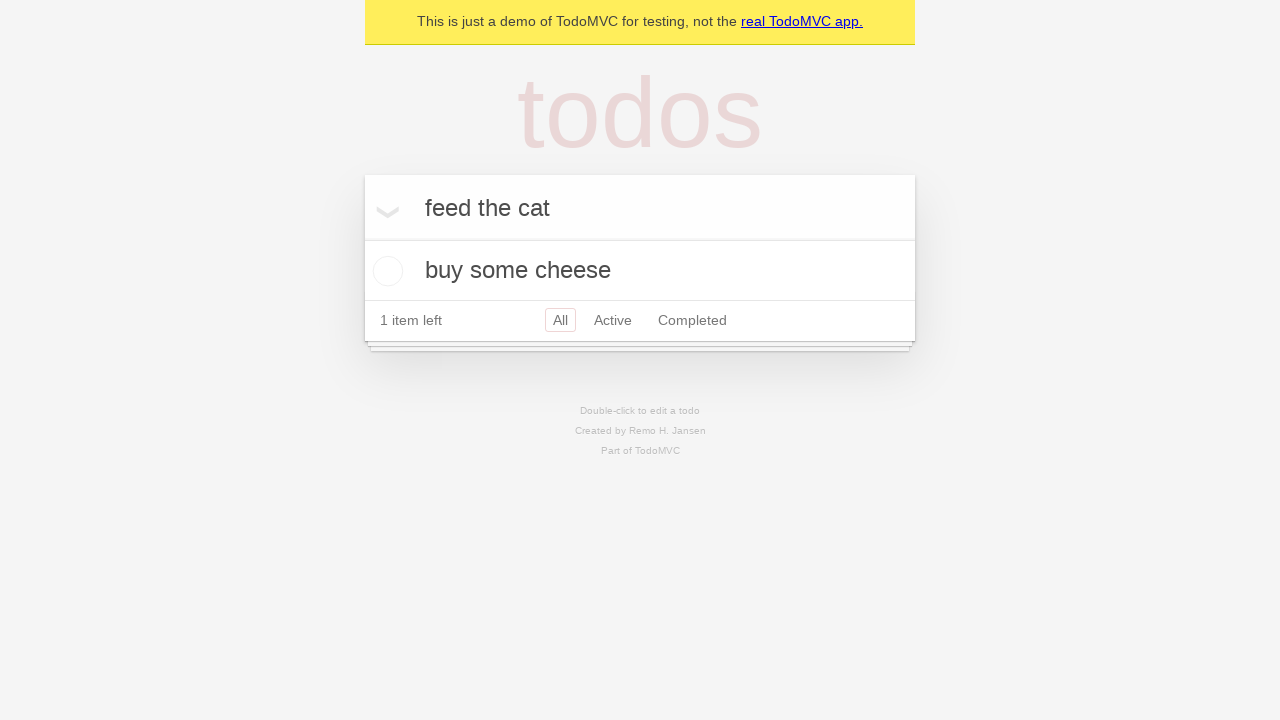

Pressed Enter to add second todo item on internal:attr=[placeholder="What needs to be done?"i]
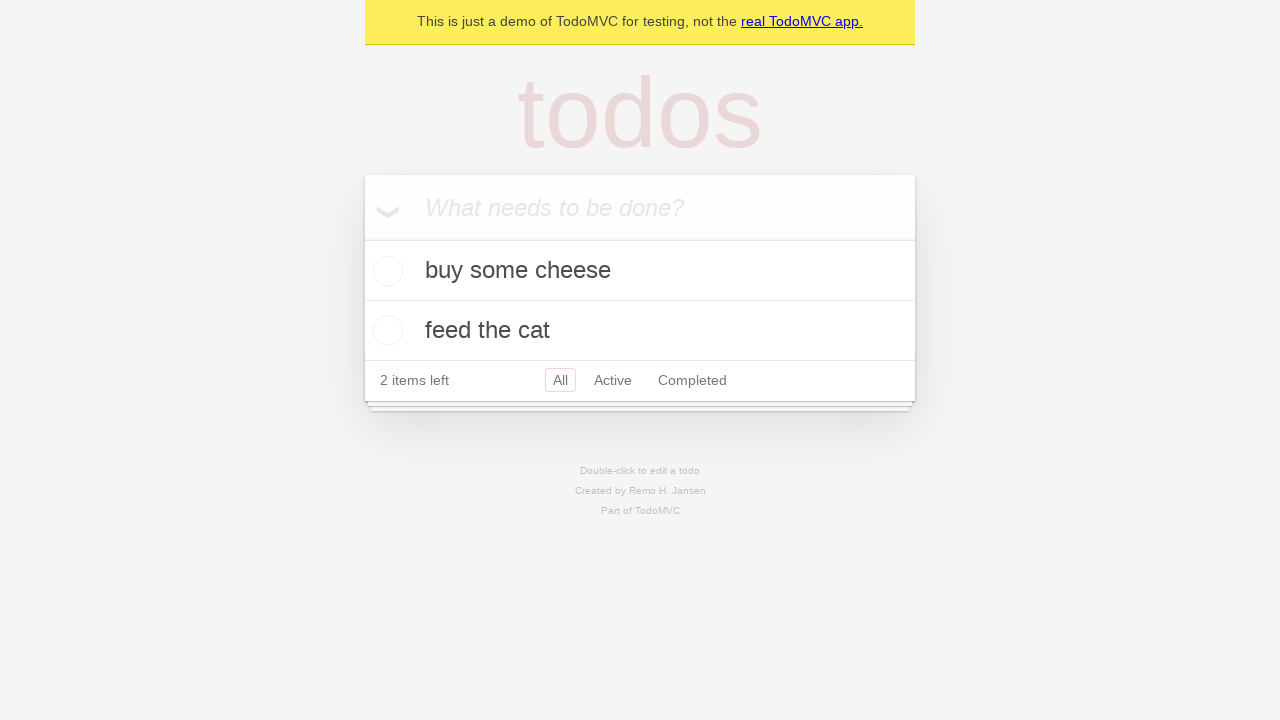

Filled todo input with 'book a doctors appointment' on internal:attr=[placeholder="What needs to be done?"i]
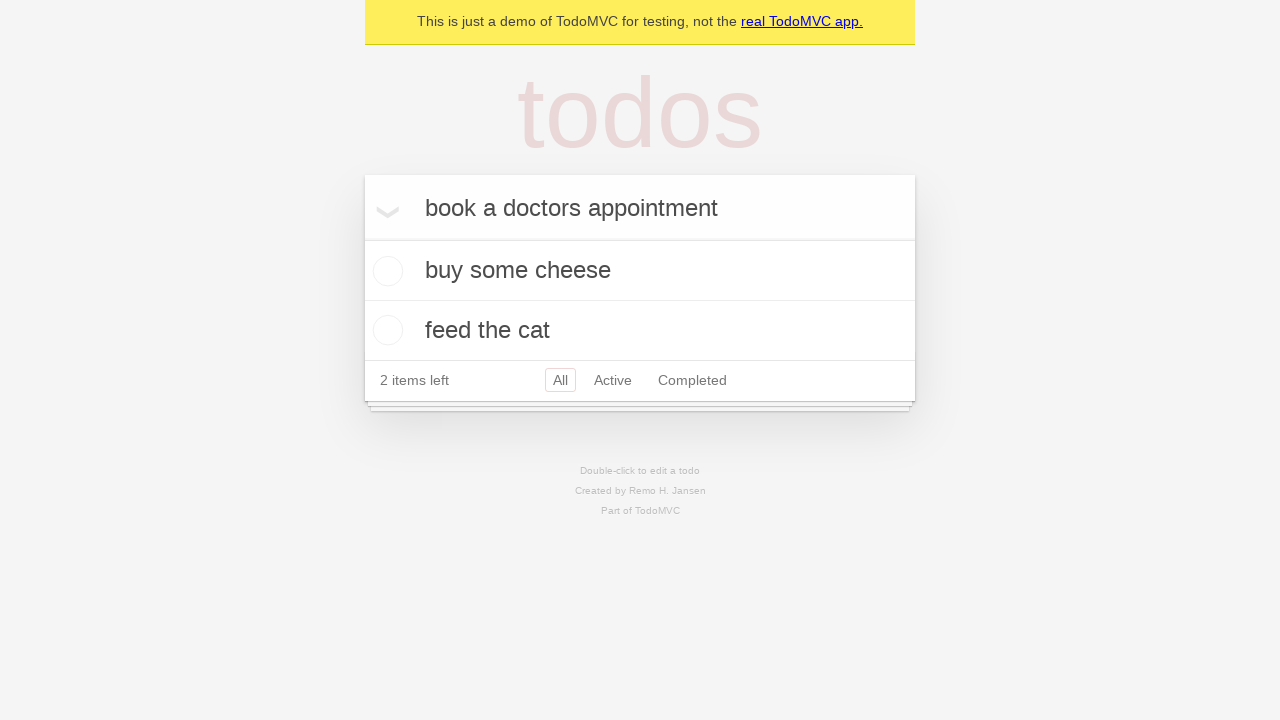

Pressed Enter to add third todo item on internal:attr=[placeholder="What needs to be done?"i]
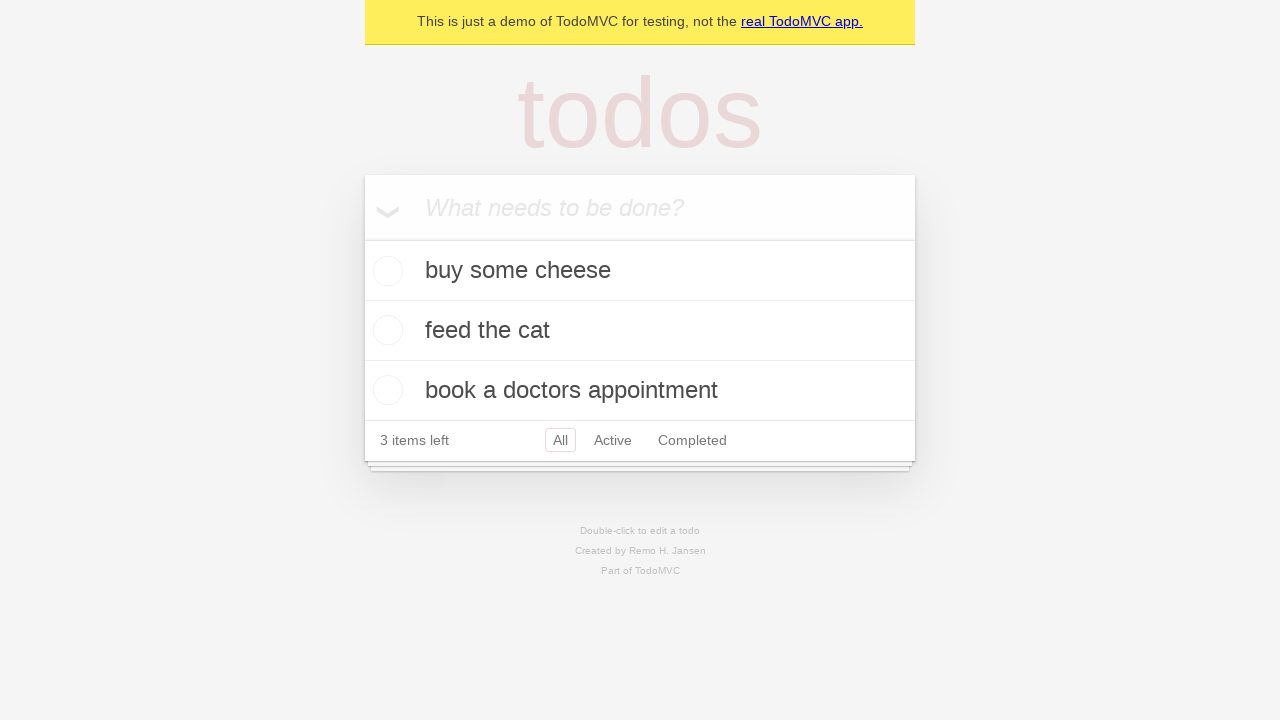

Todo count element loaded, verifying 3 items were added
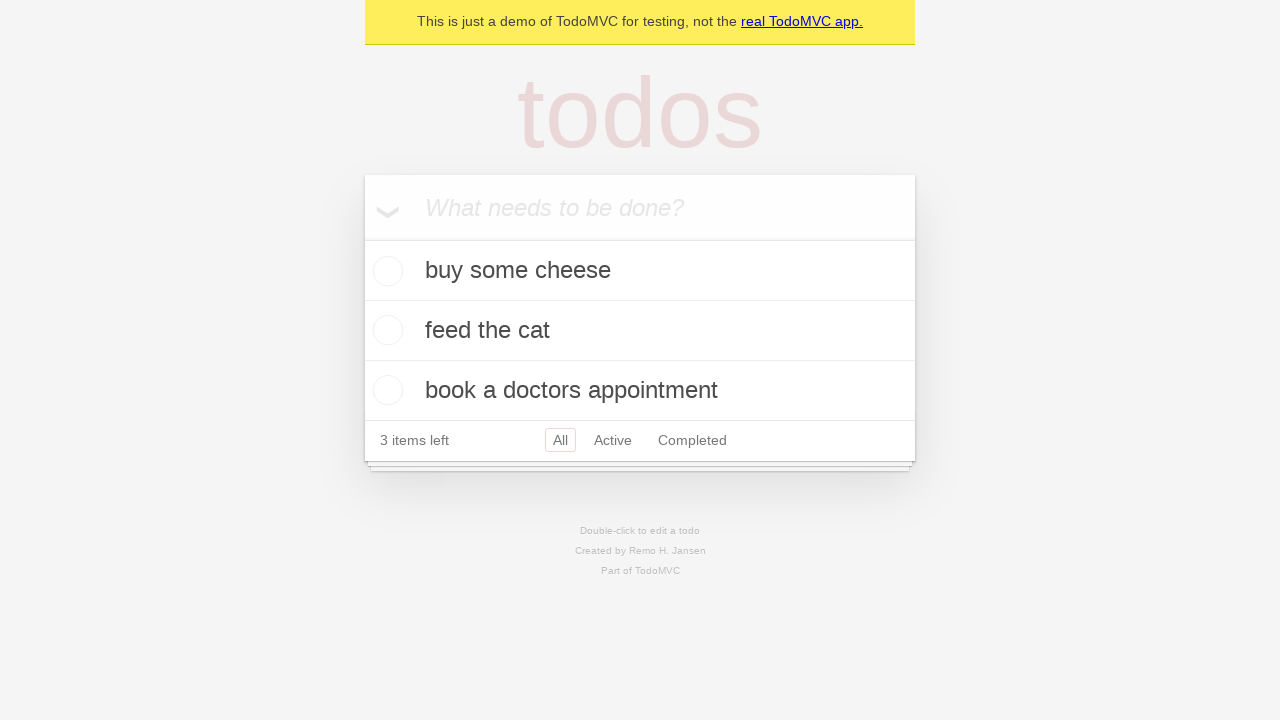

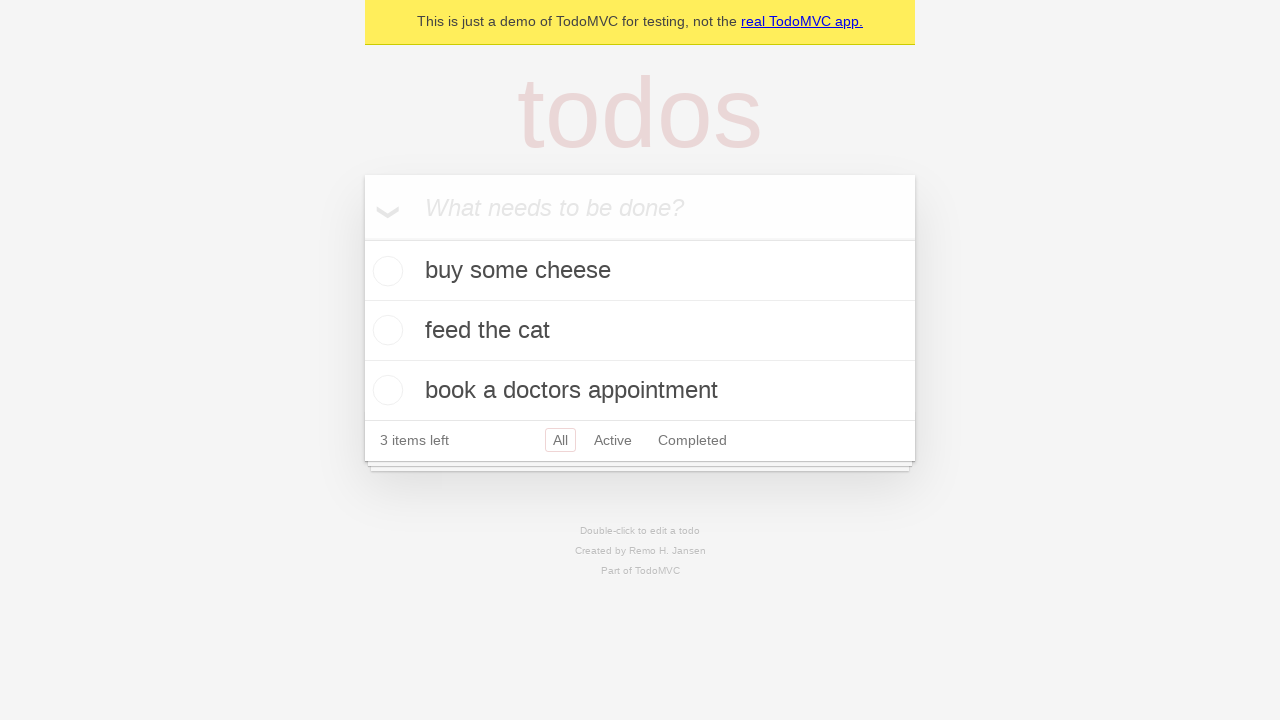